Navigates to RedBus website, maximizes the window, and captures the page title

Starting URL: https://www.redbus.in/

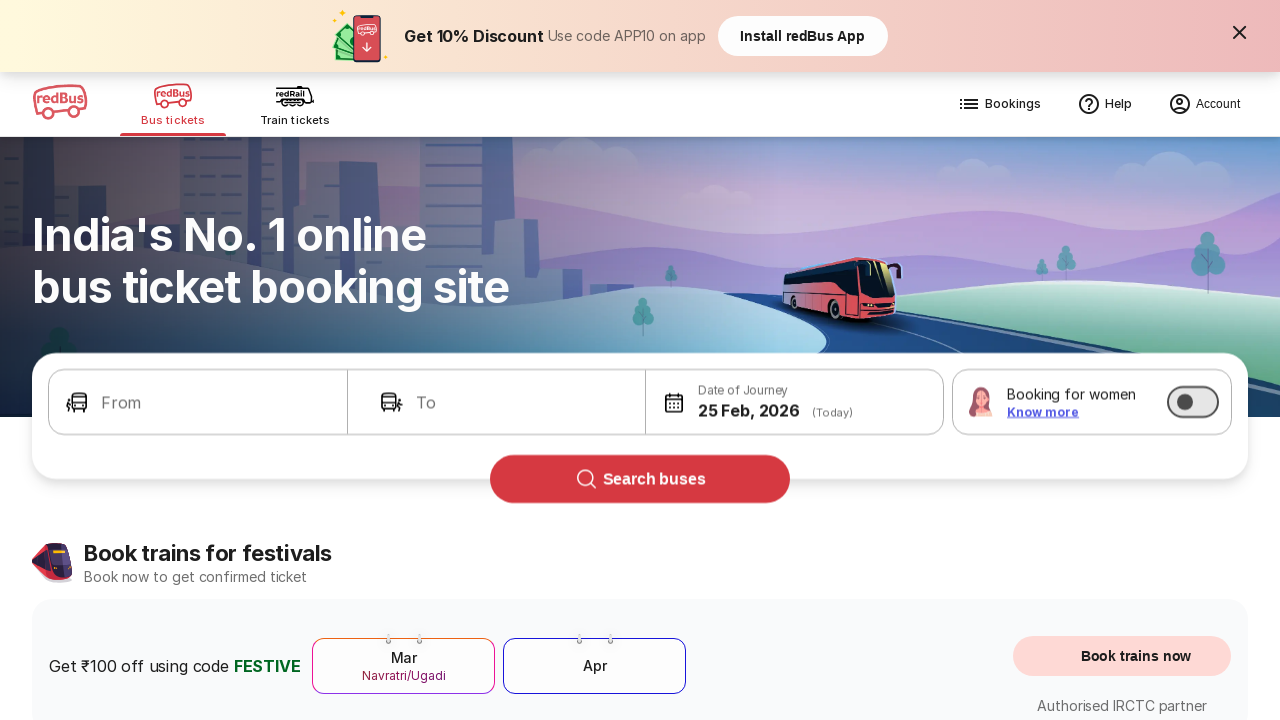

Retrieved page title from RedBus website
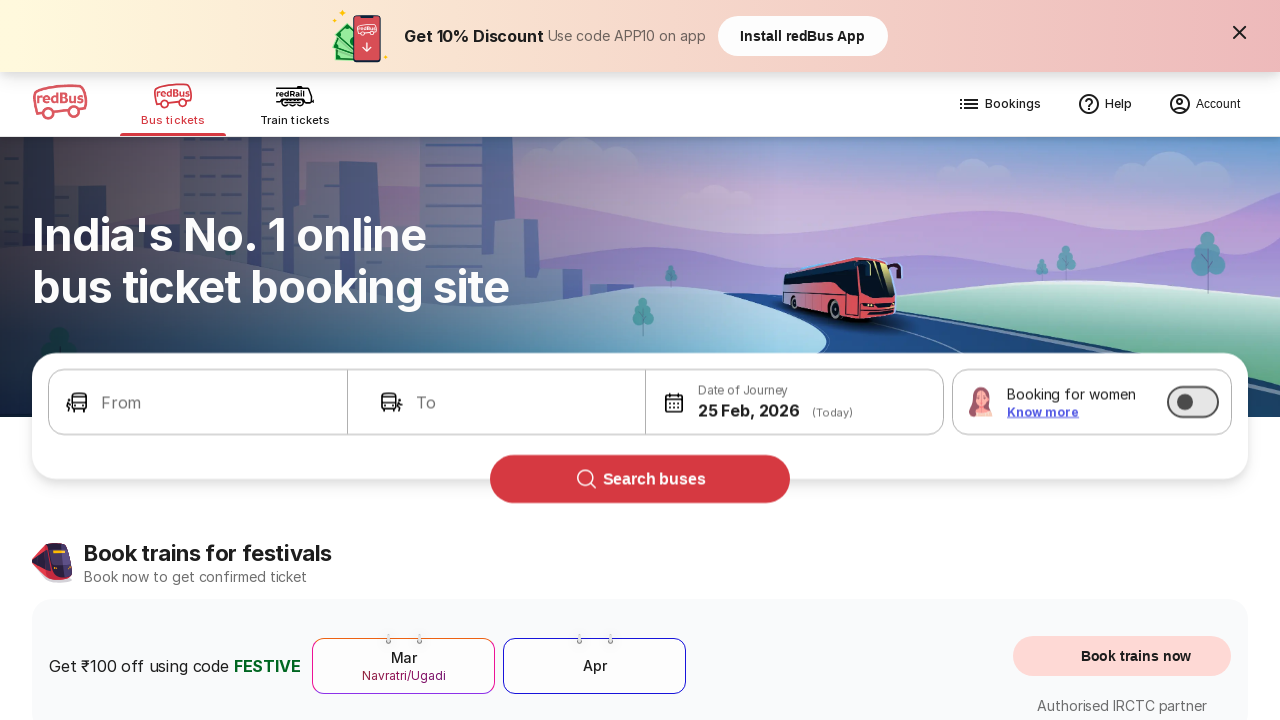

Printed page title to console
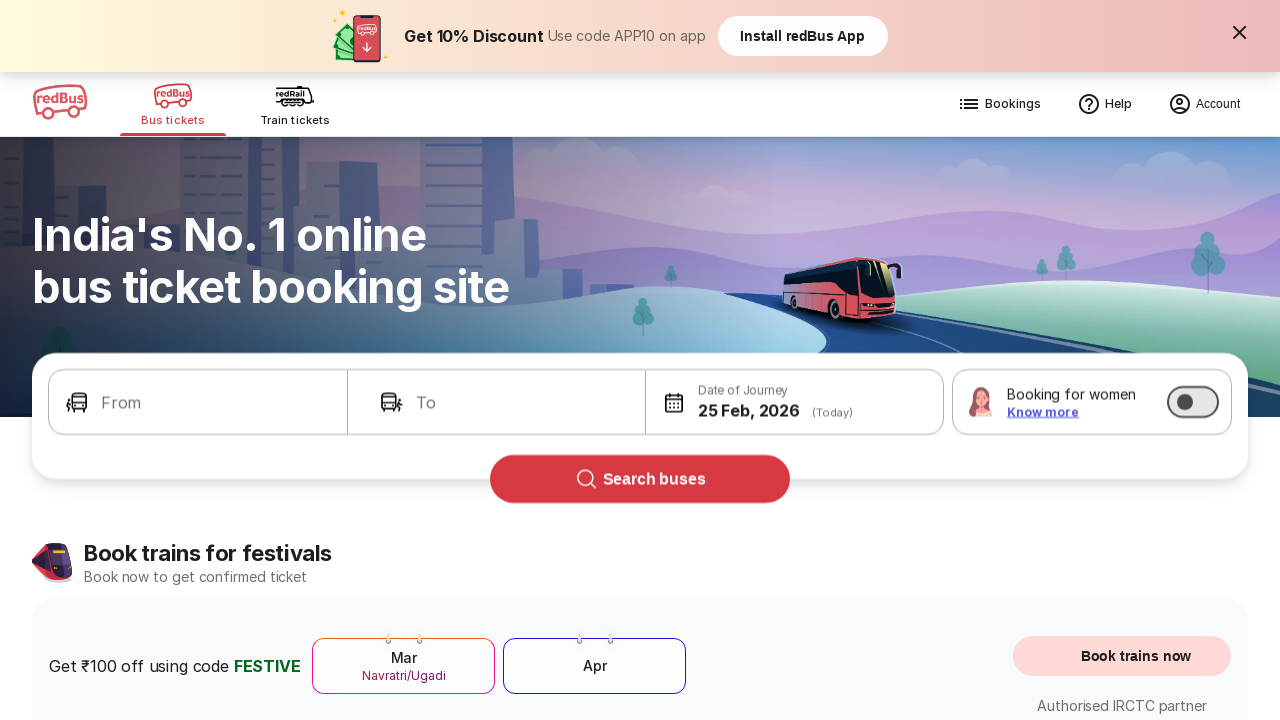

Captured screenshot of RedBus homepage
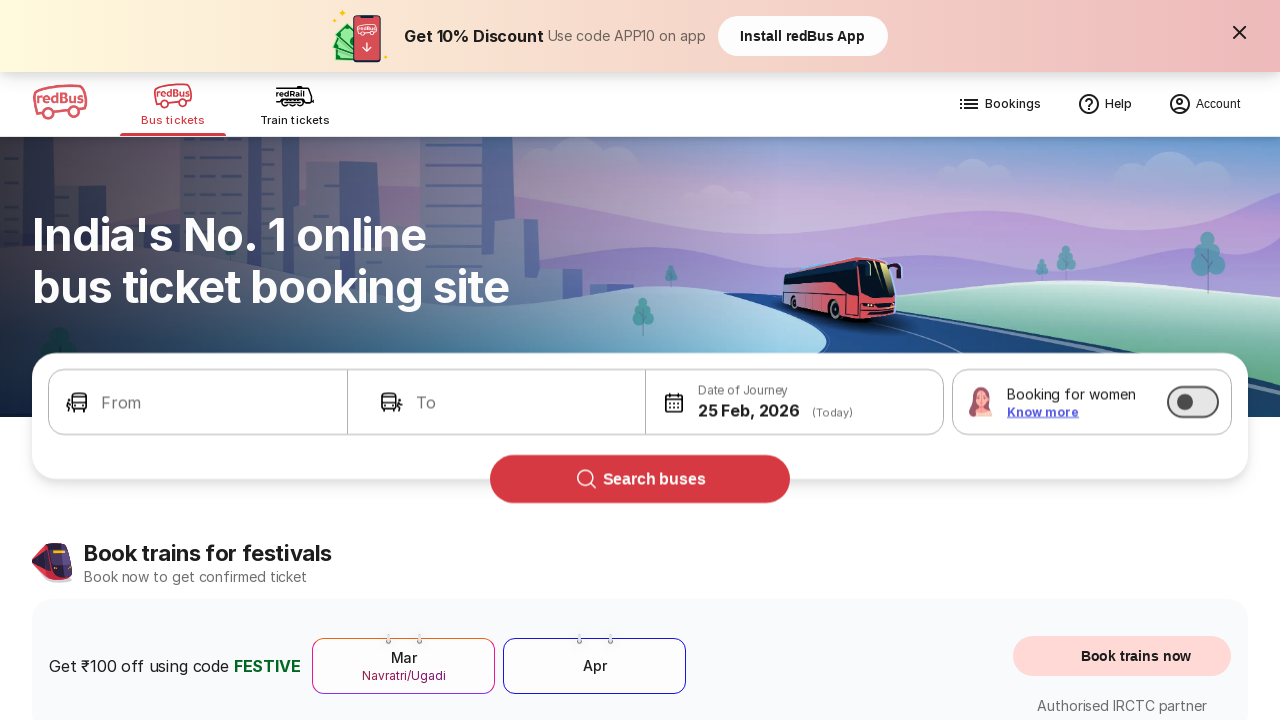

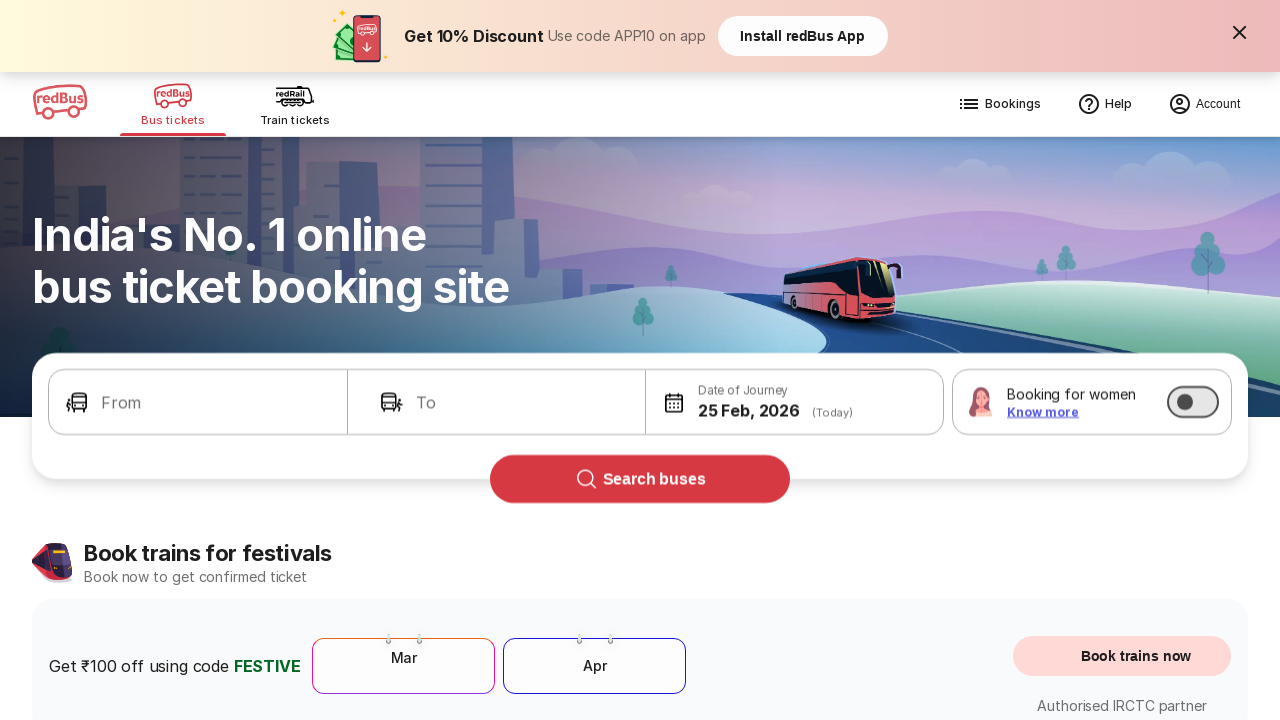